Tests that data persists when navigating away and coming back using browser back

Starting URL: https://tc-1-final-parte1.vercel.app/tabelaCadastro.html

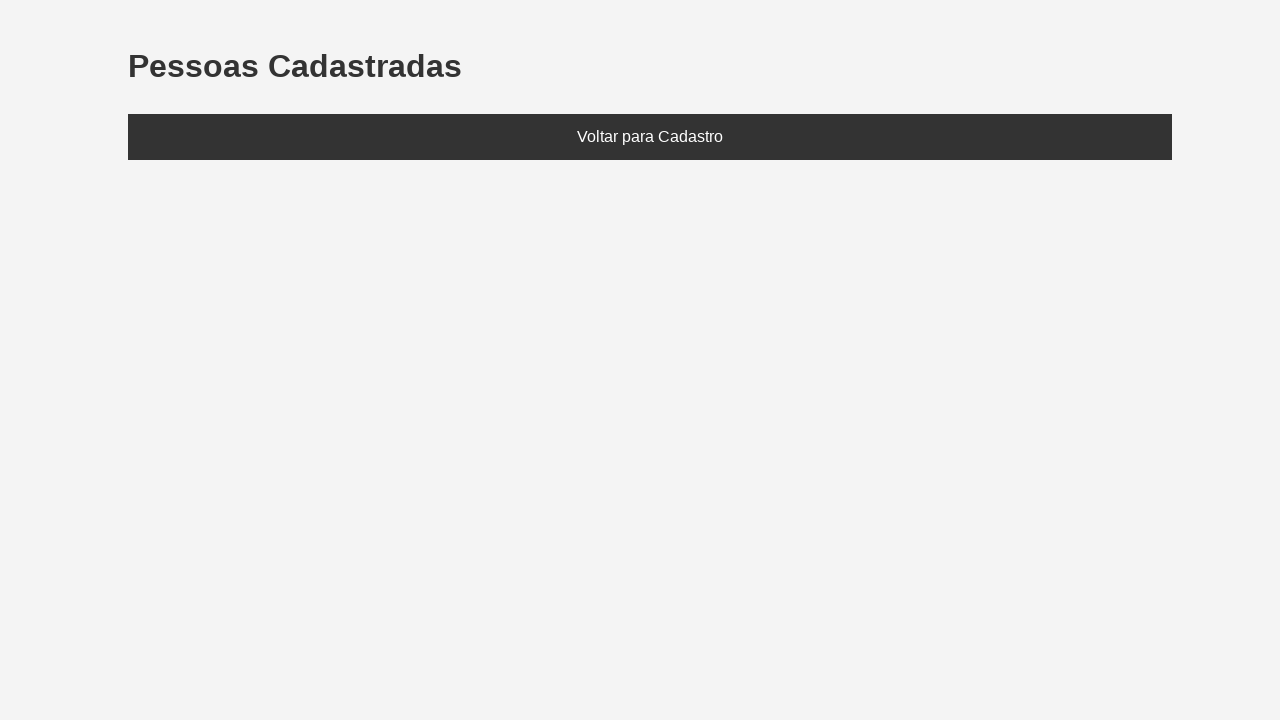

Set localStorage with test data (Marcela, age 27)
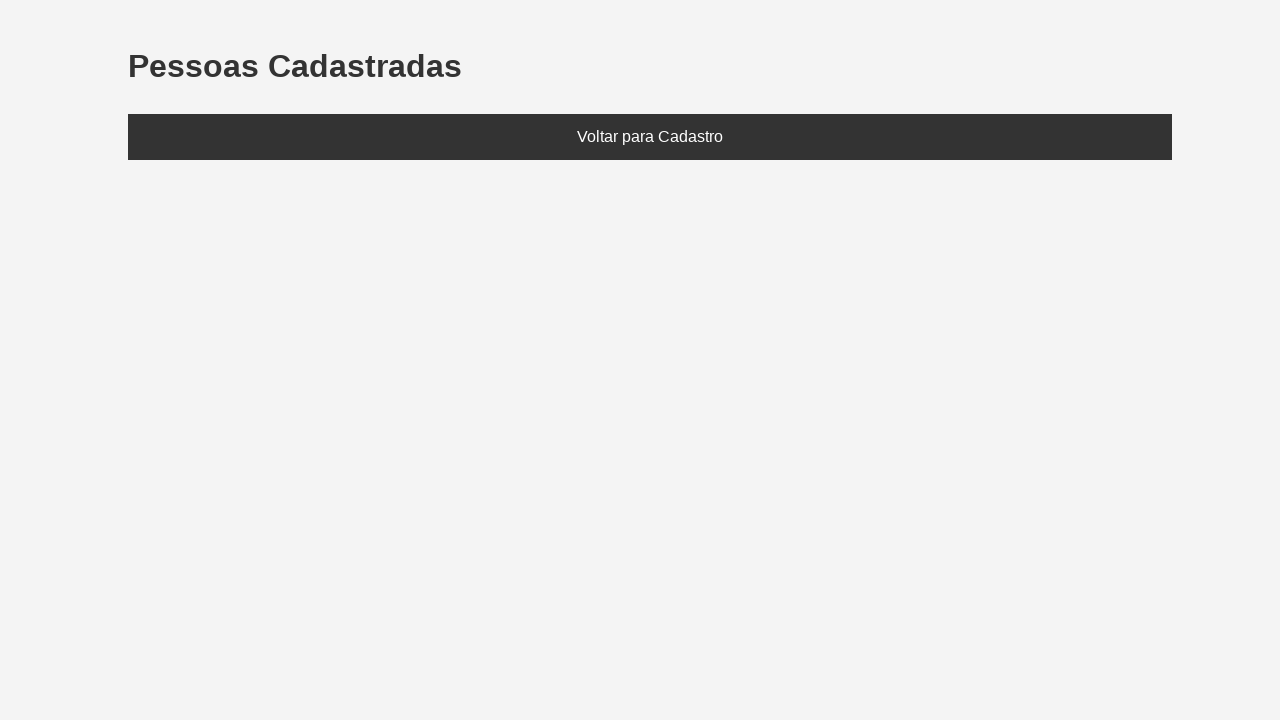

Reloaded the page to apply localStorage changes
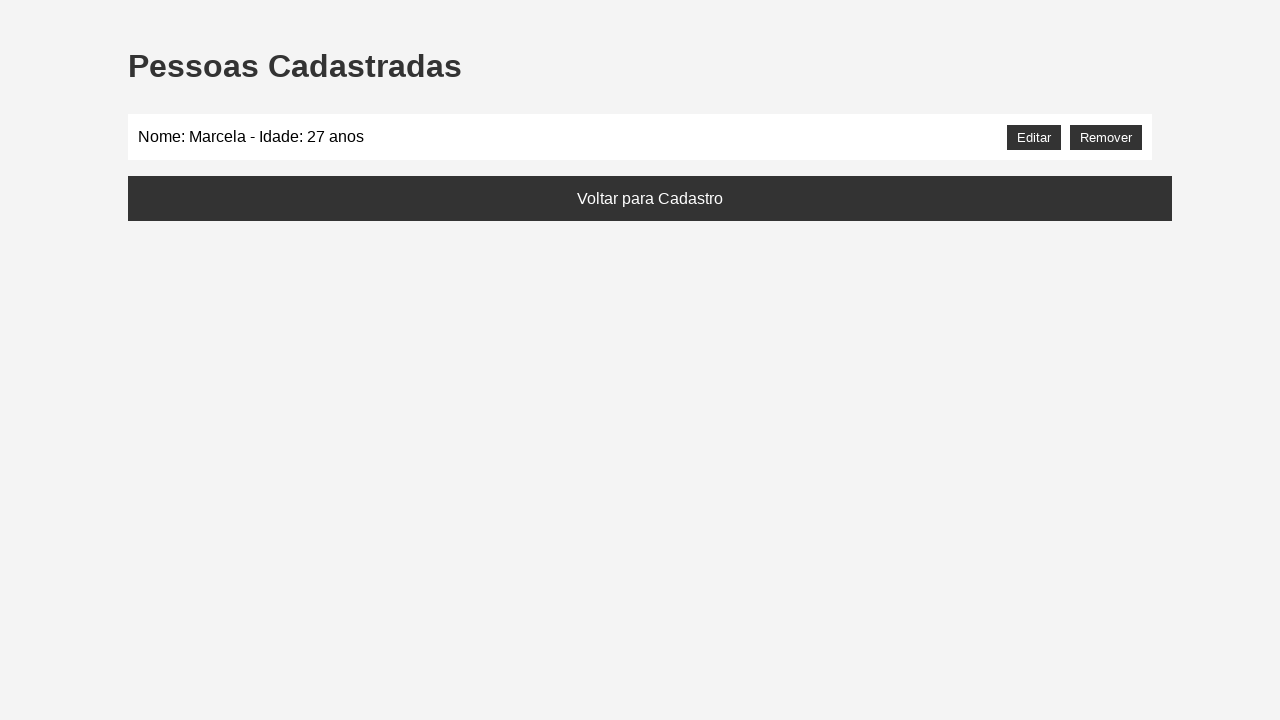

Clicked the back button to navigate away from the page at (650, 198) on .btn
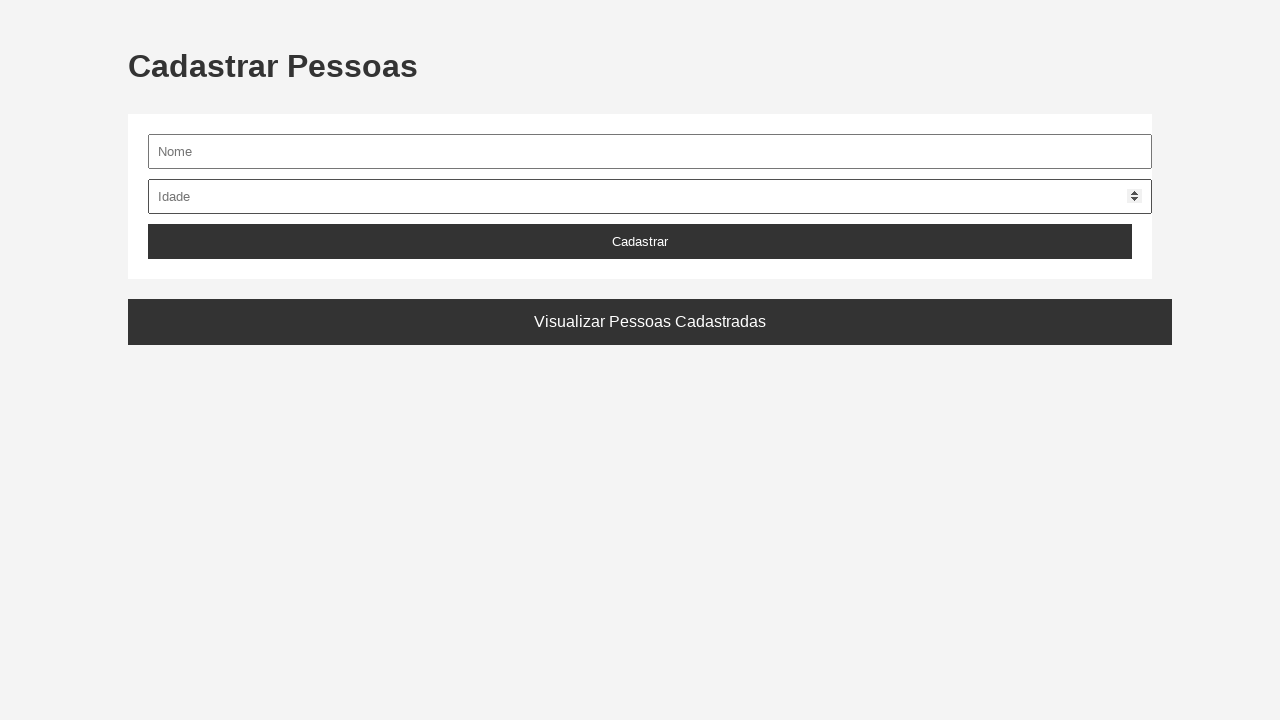

Navigated back to the previous page using browser back
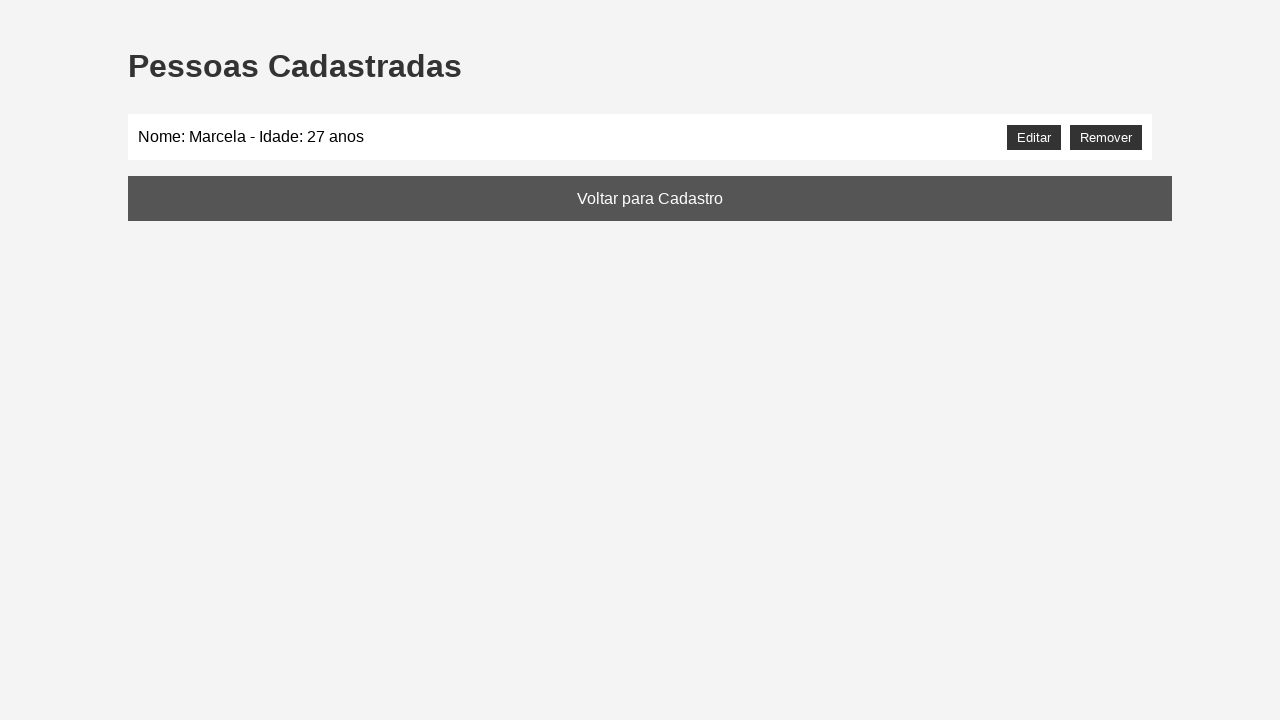

Located the list element to verify data persistence
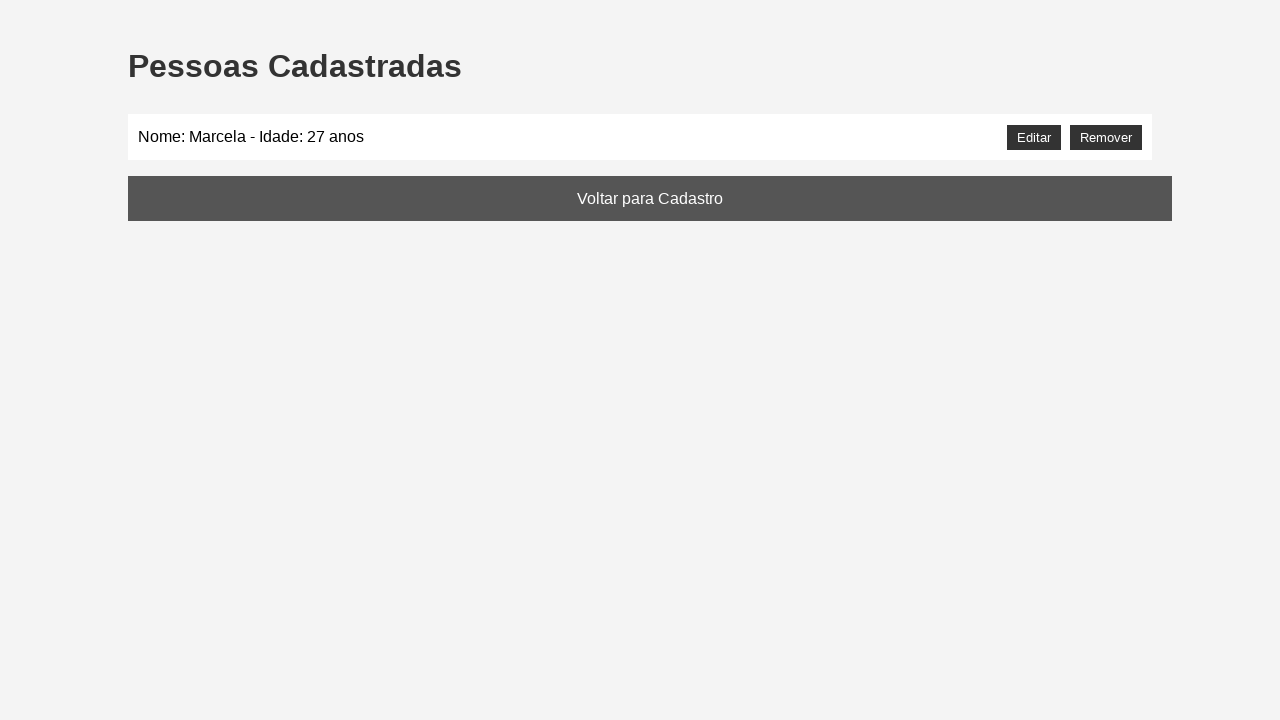

Verified that 'Marcela' persists in the list after navigating back
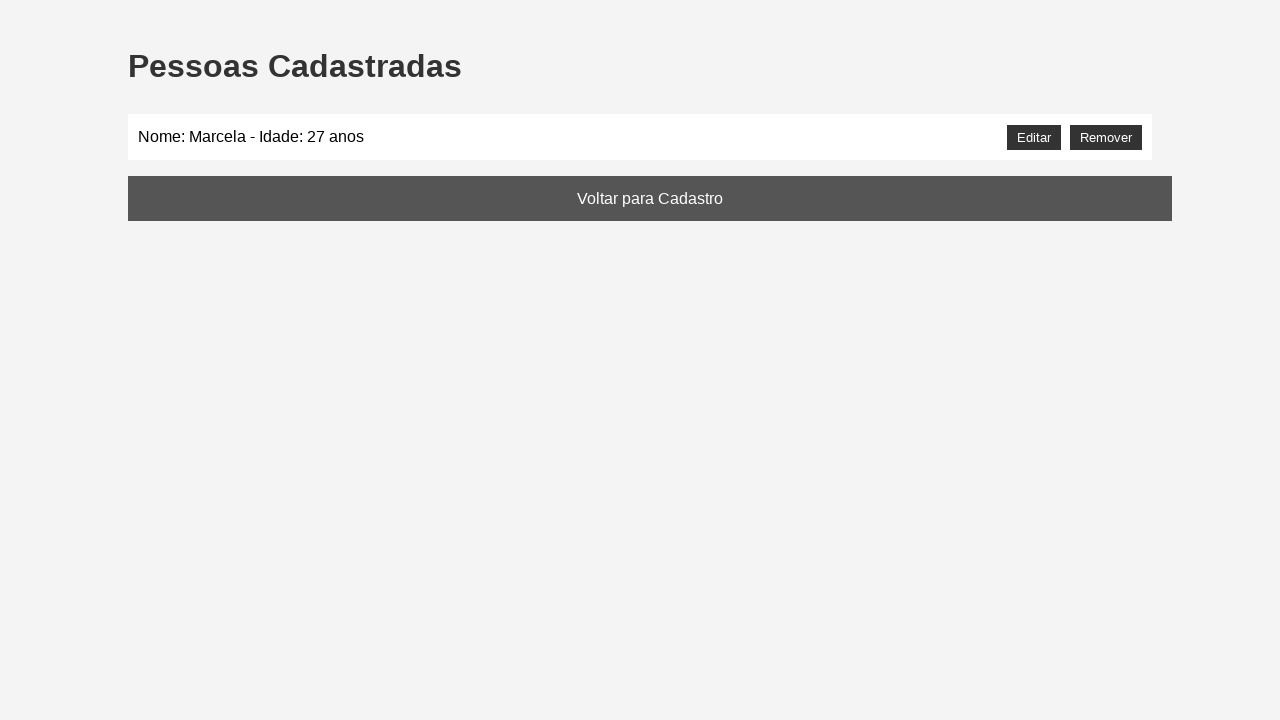

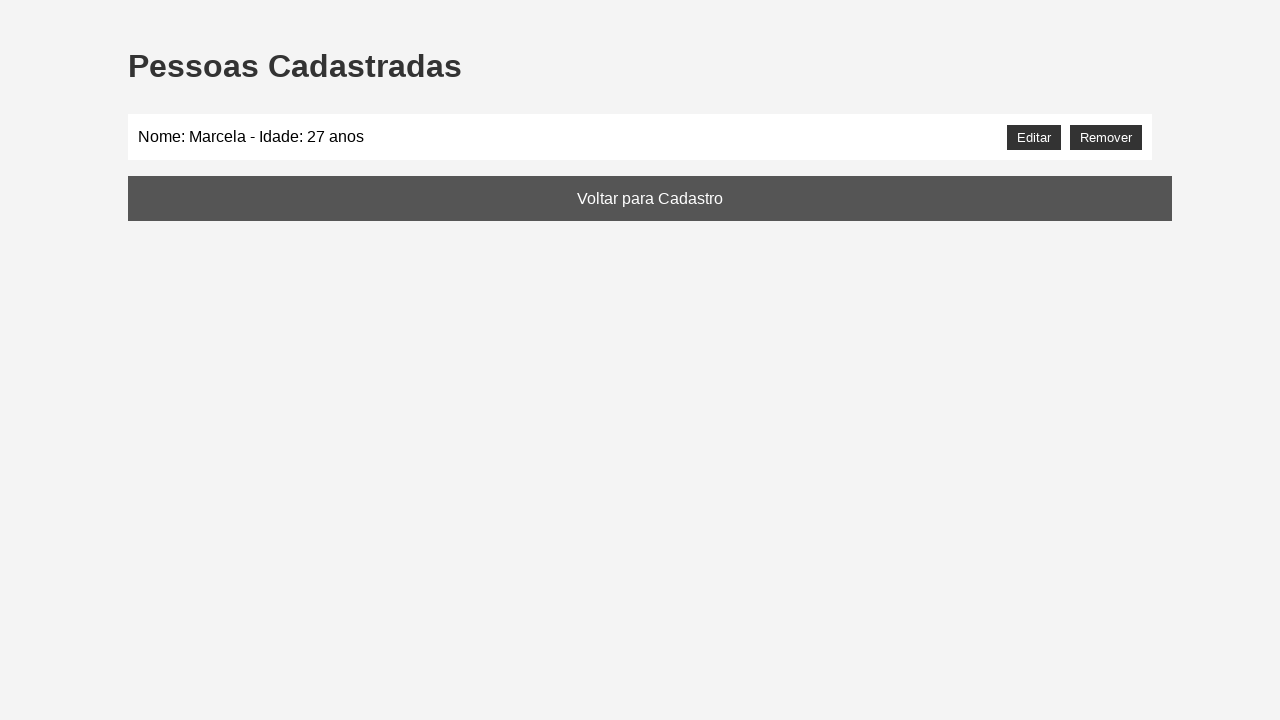